Opens a website, then opens Gmail in a new tab and prints page information for both sites

Starting URL: https://www.greenstechnologys.com/

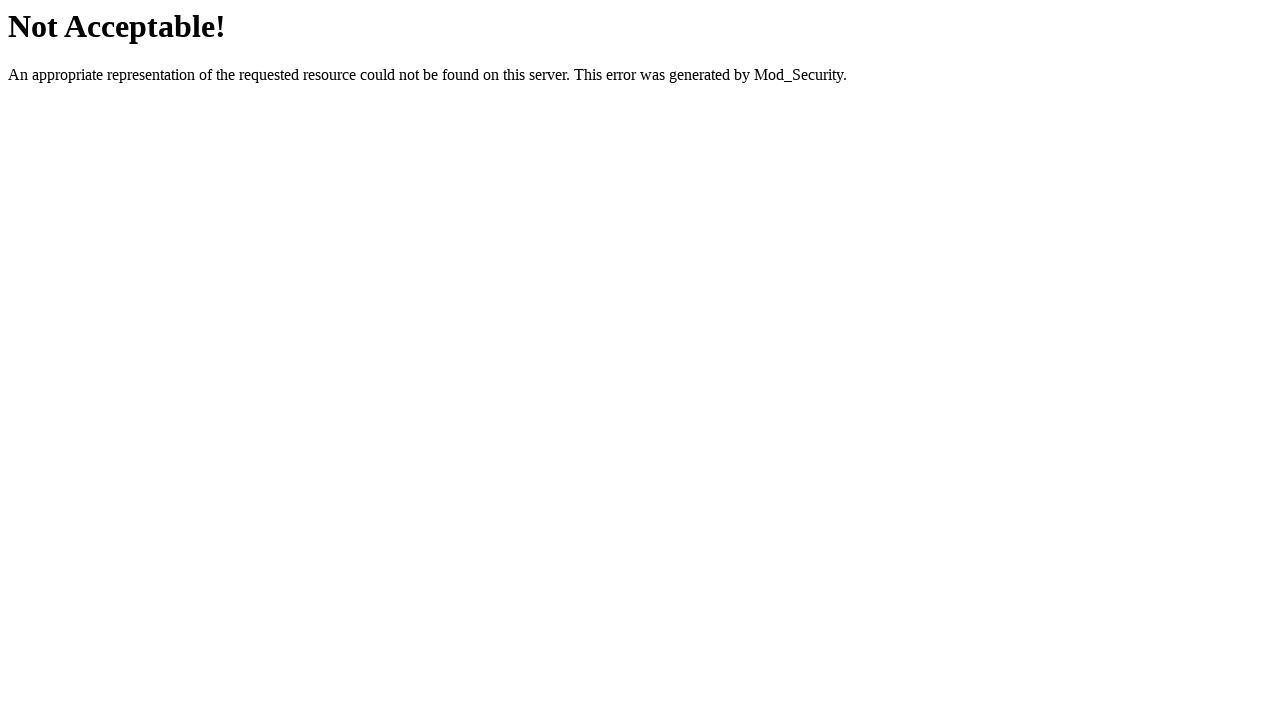

Retrieved current page URL and title from greenstechnologys.com
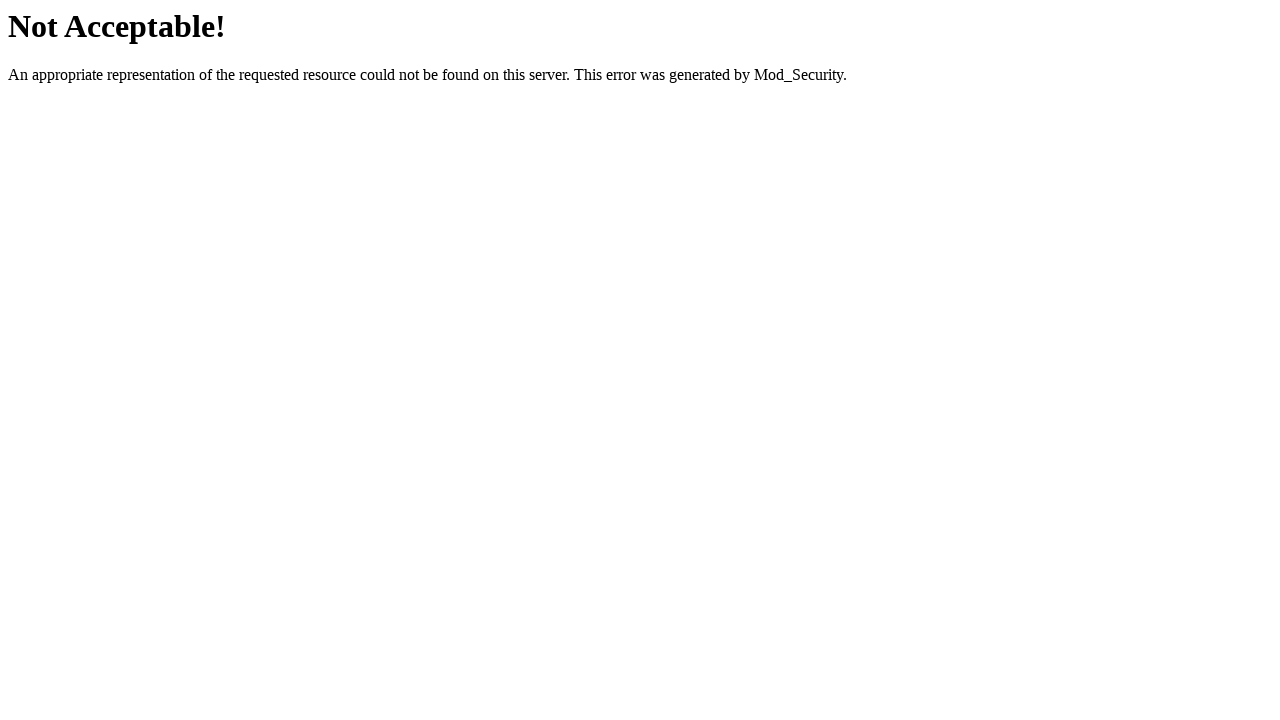

Opened a new page/tab
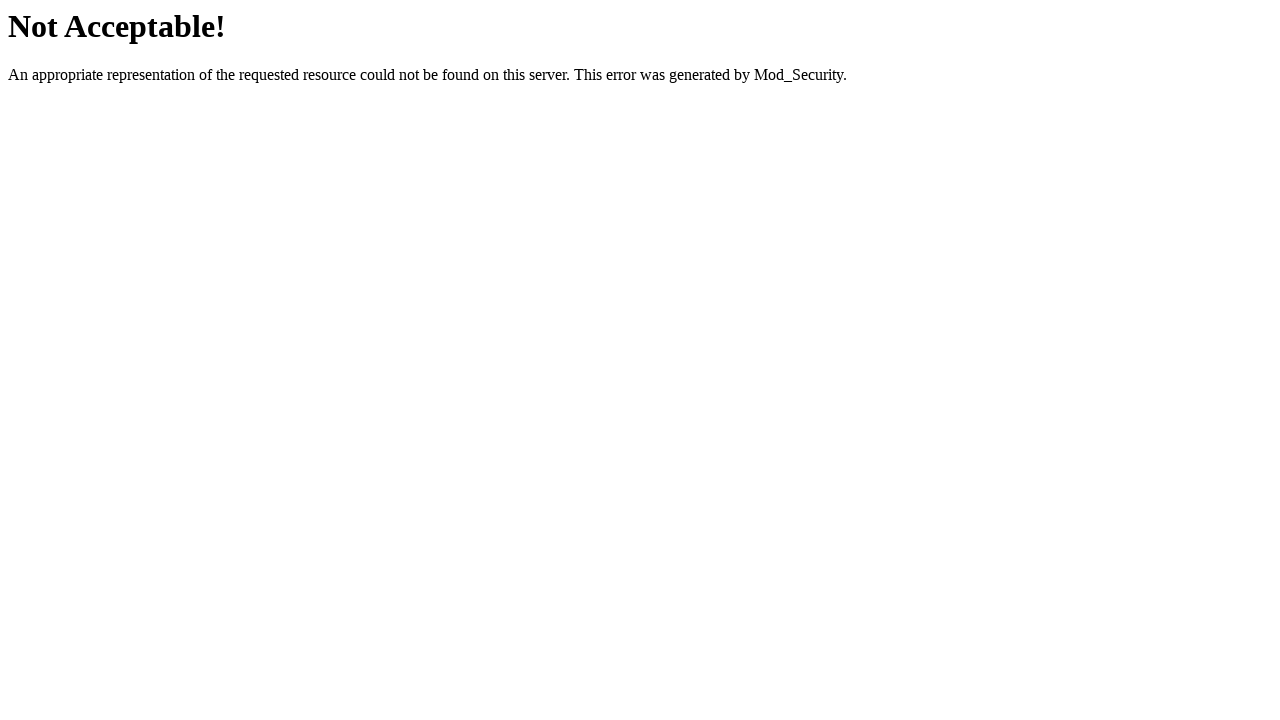

Navigated to Gmail
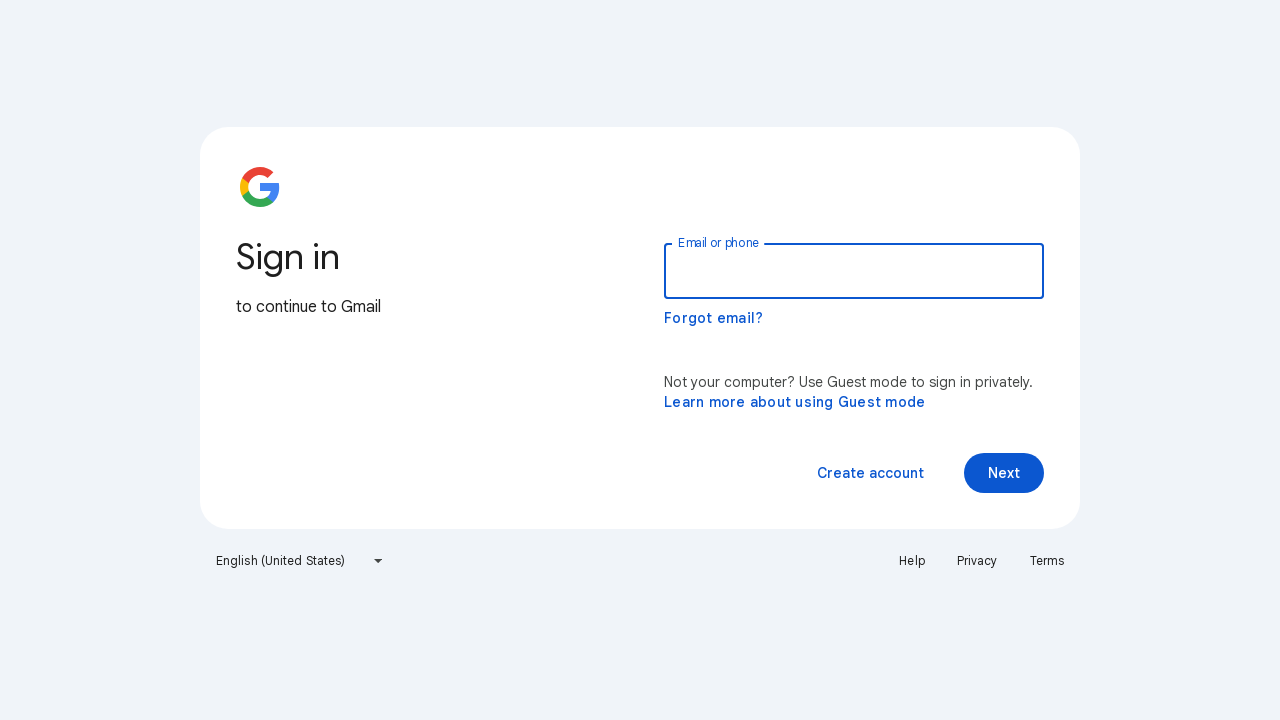

Retrieved Gmail page URL and title
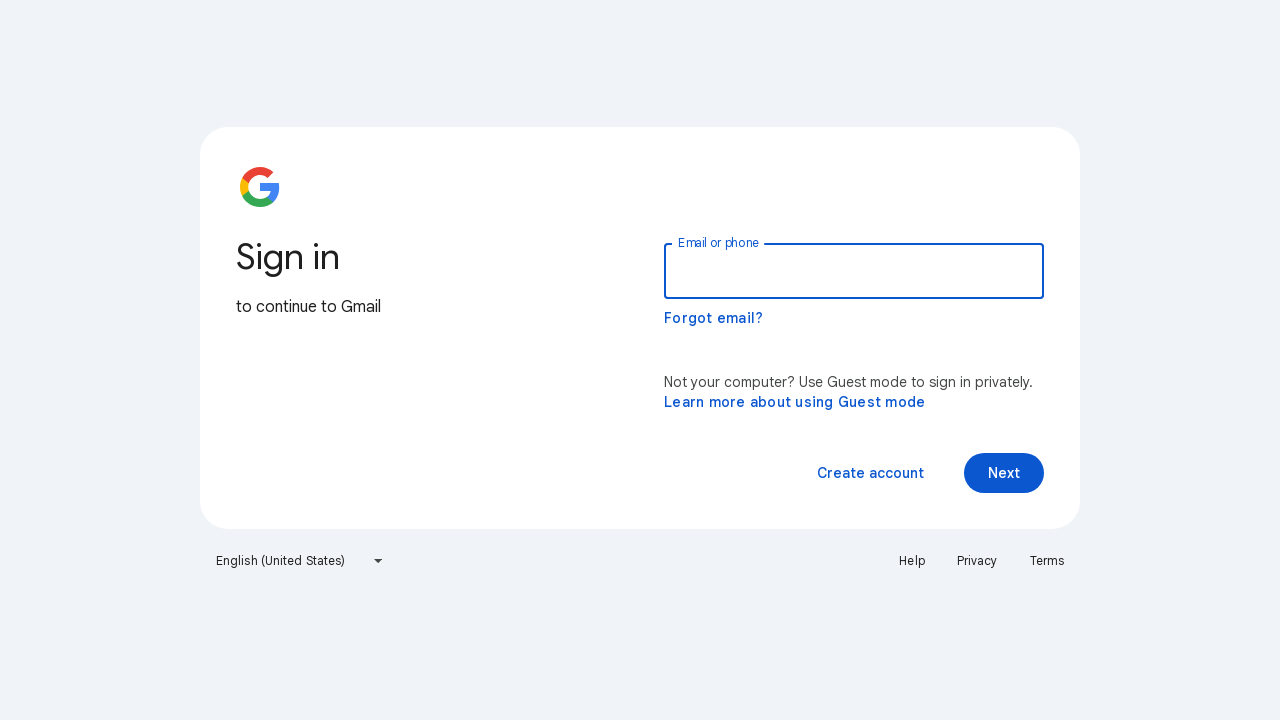

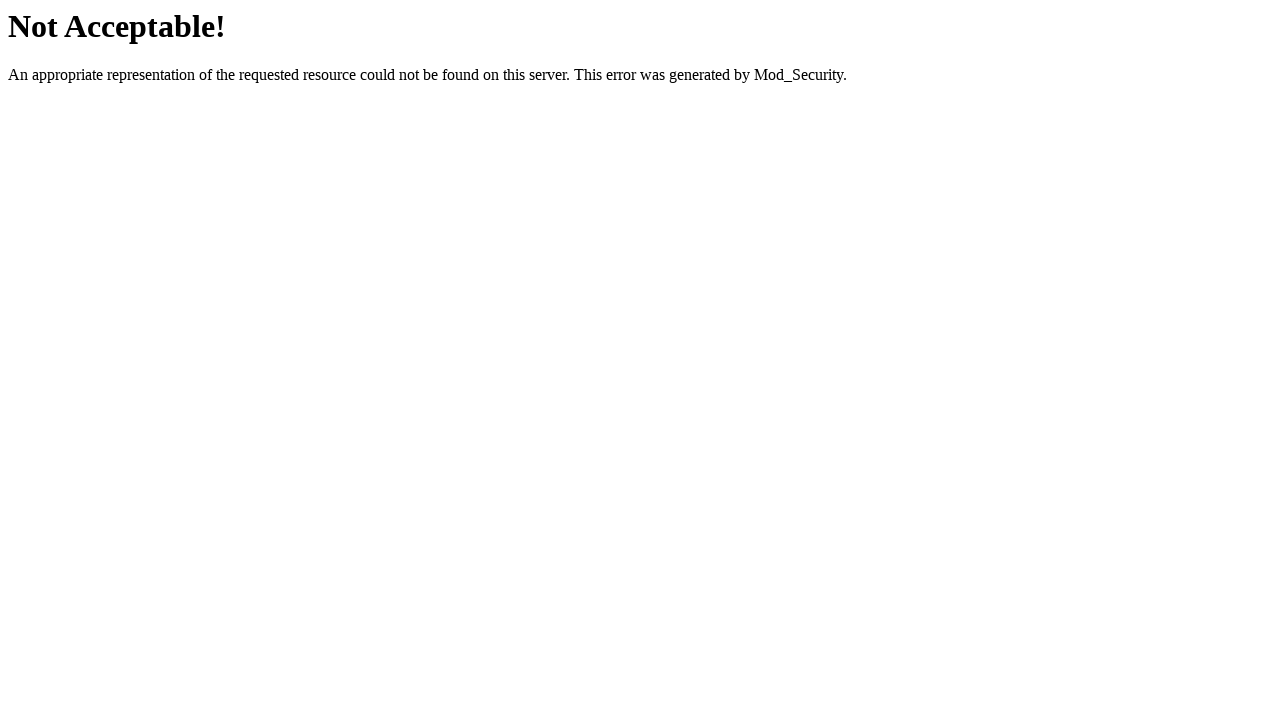